Navigates to the Time and Date world clock page and reads data from all columns of a specific table row to verify the table structure is loaded correctly

Starting URL: https://www.timeanddate.com/worldclock/

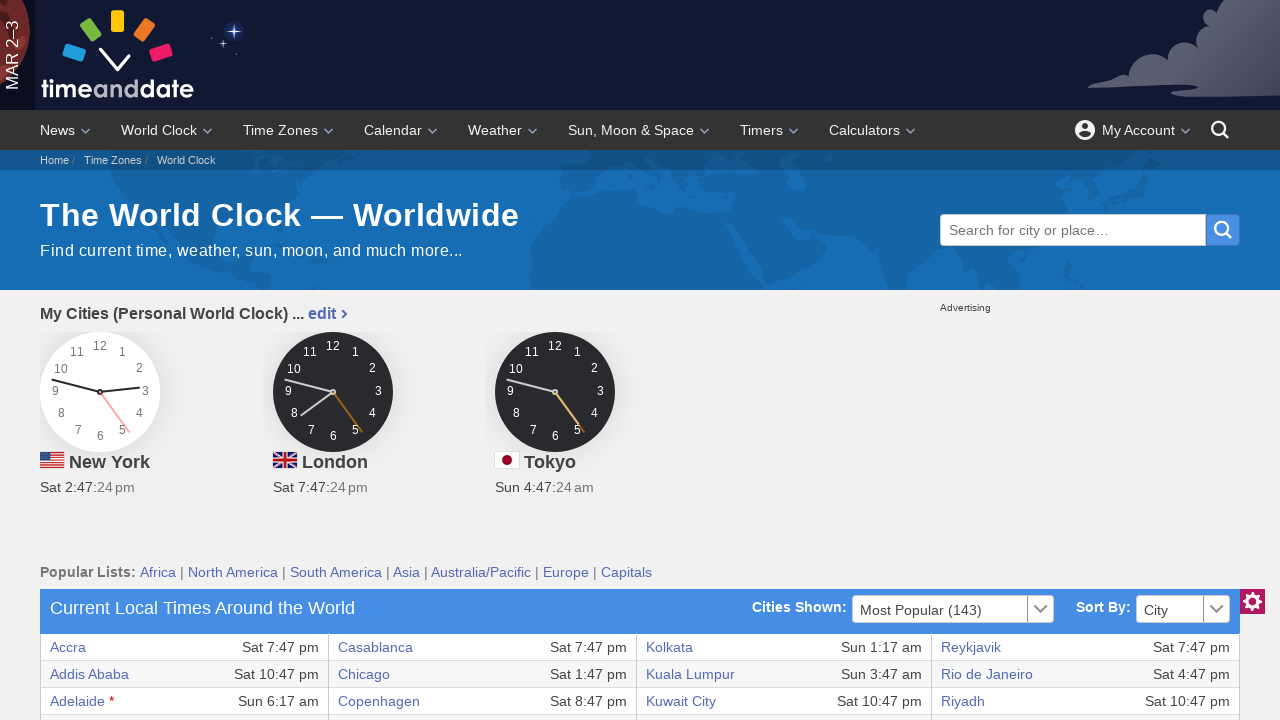

Waited for world clock table body to load
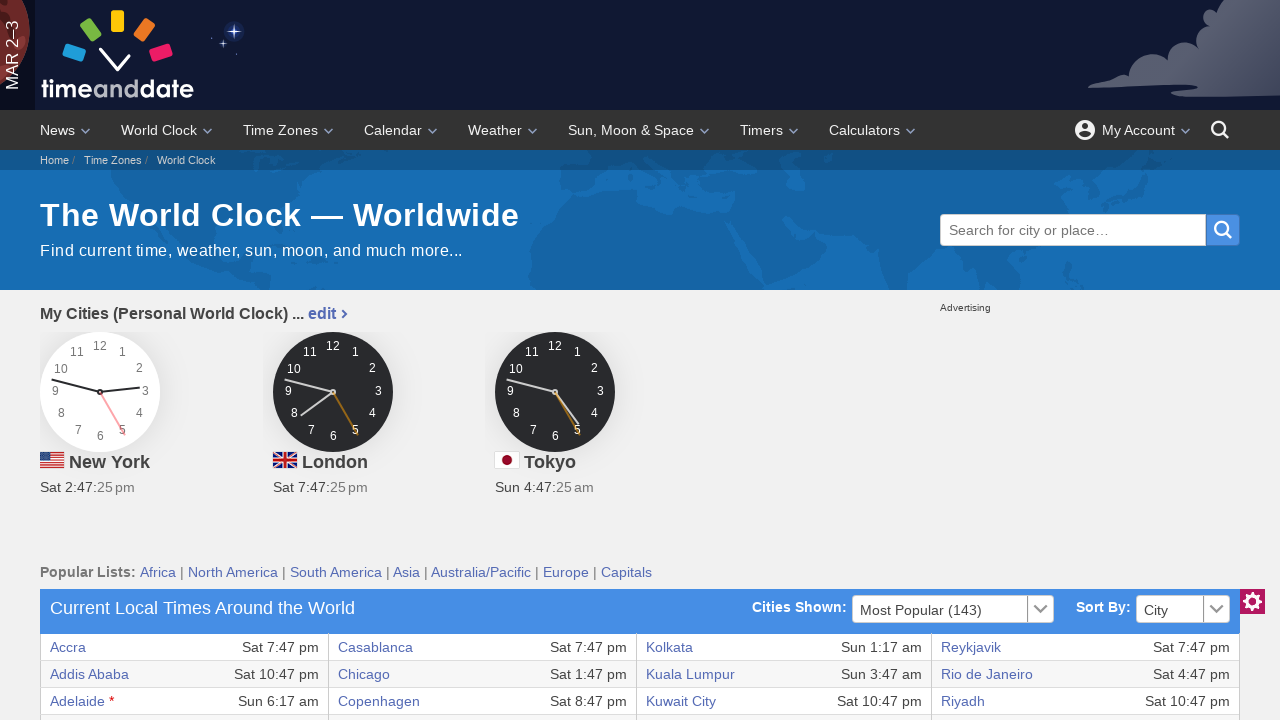

Verified table row 3 column 1 is visible and loaded
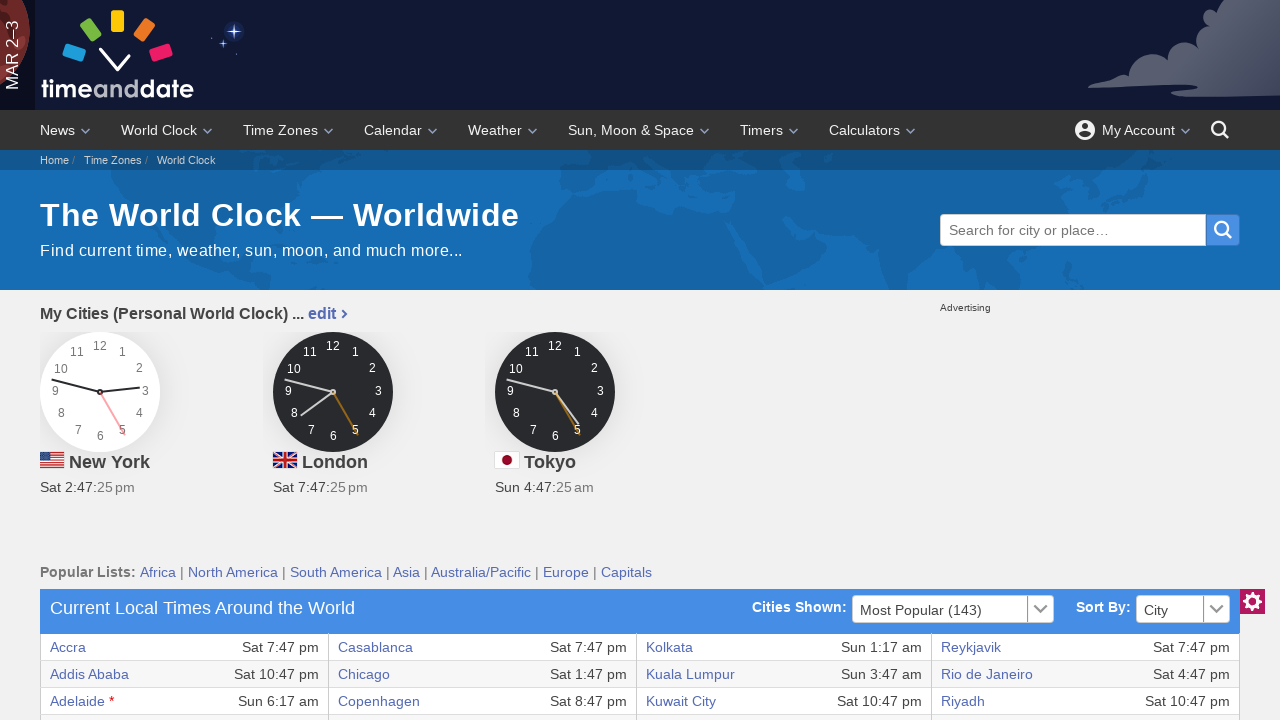

Verified table row 3 column 2 is visible and loaded
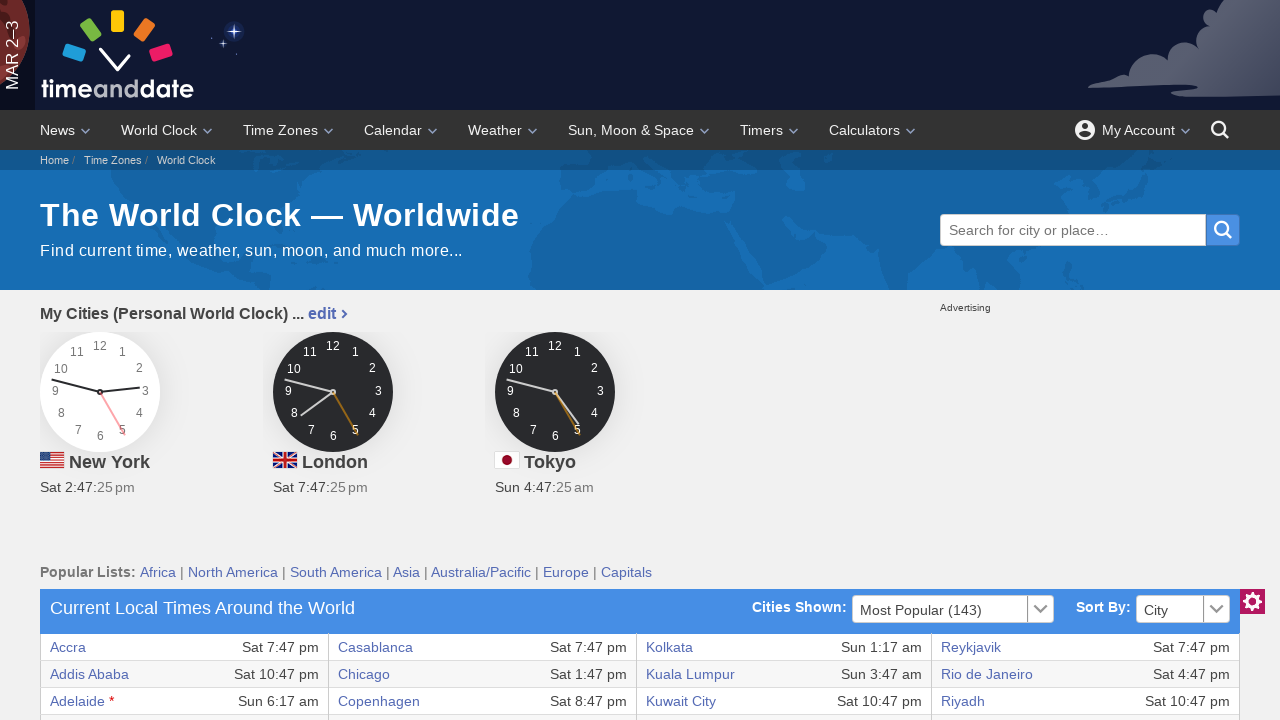

Verified table row 3 column 3 is visible and loaded
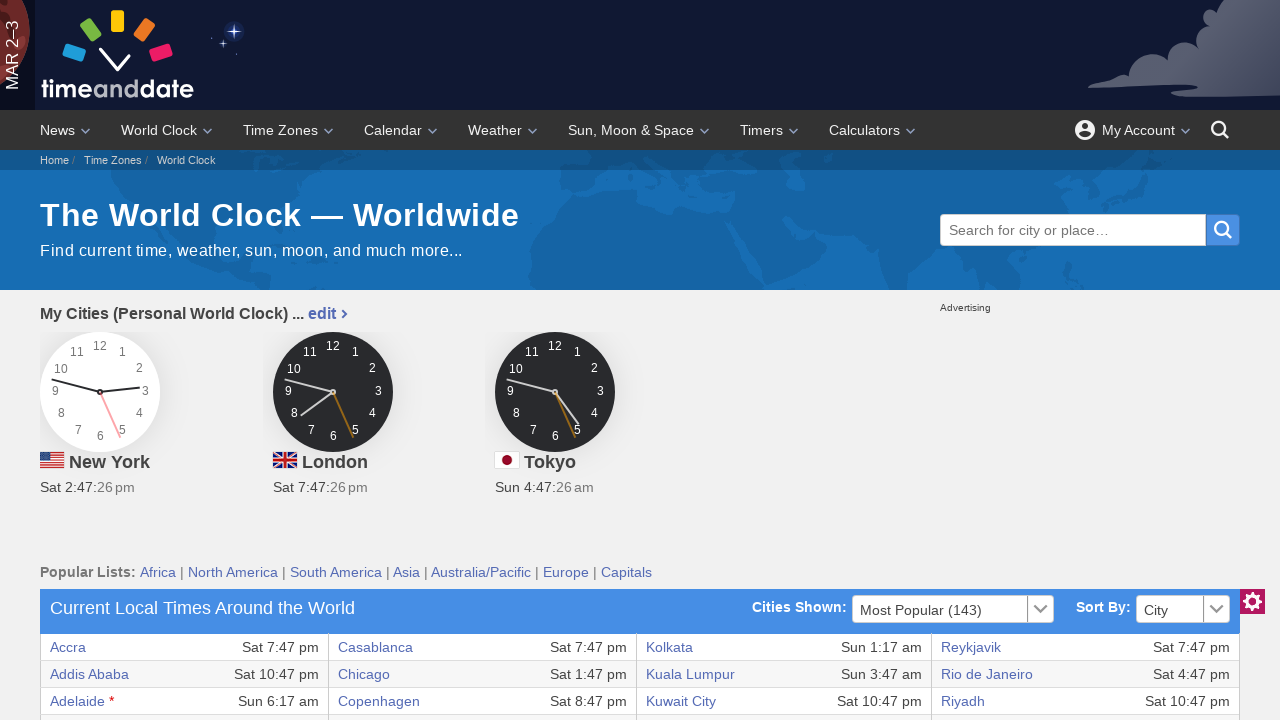

Verified table row 3 column 4 is visible and loaded
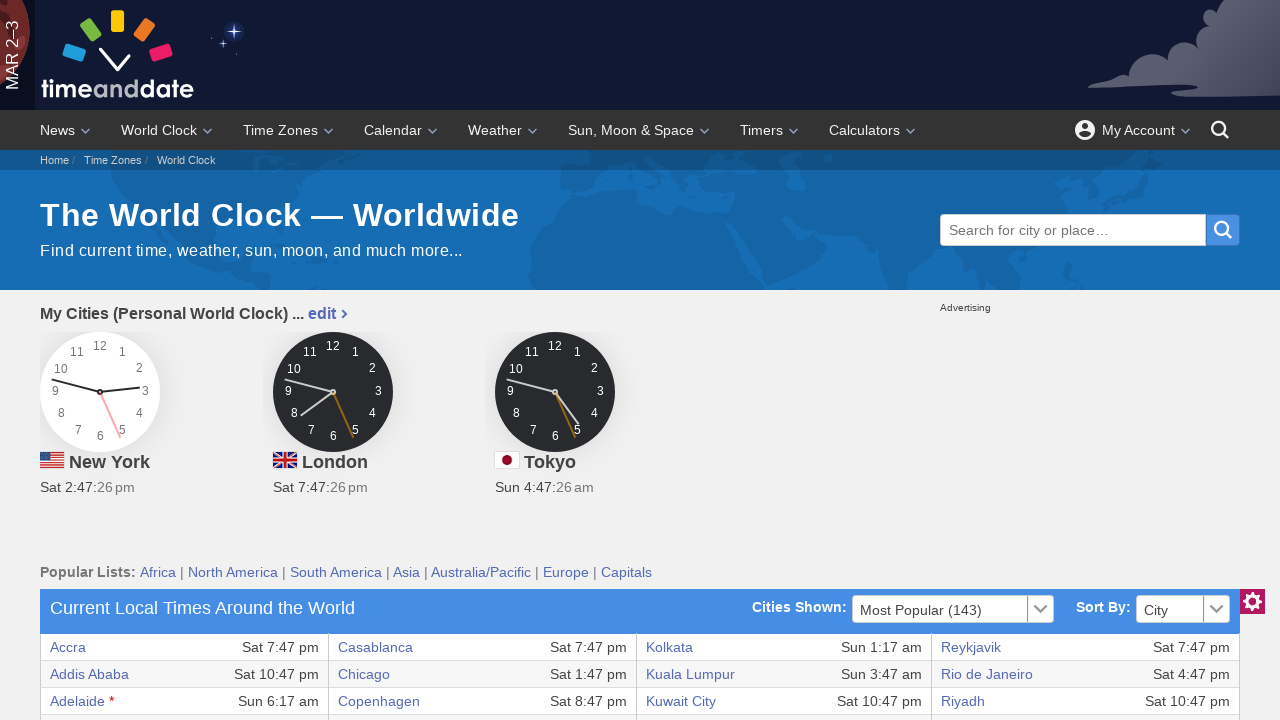

Verified table row 3 column 5 is visible and loaded
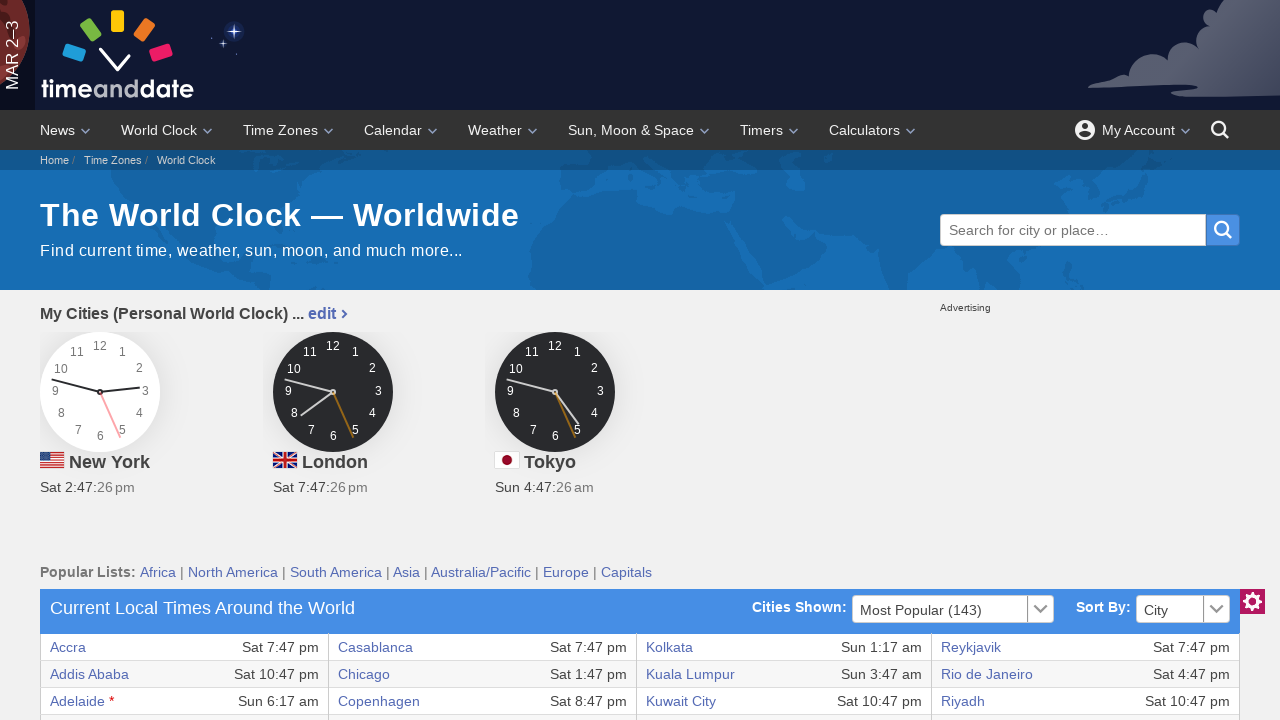

Verified table row 3 column 6 is visible and loaded
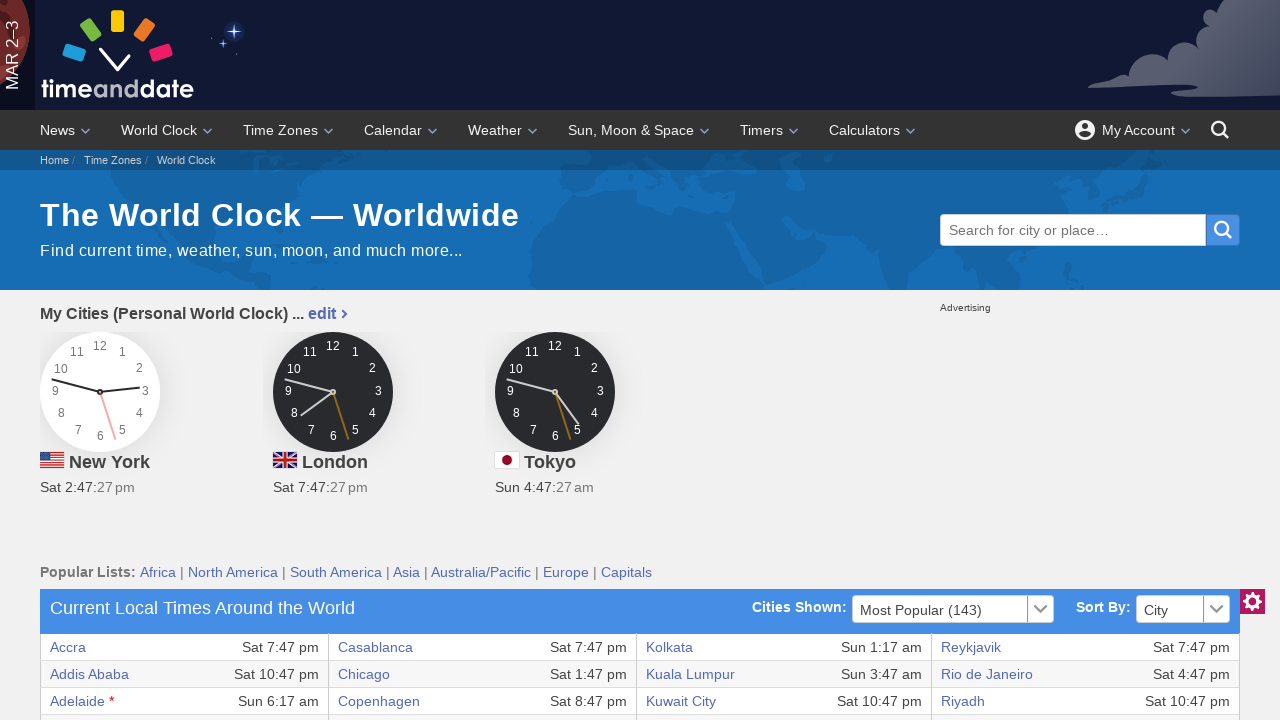

Verified table row 3 column 7 is visible and loaded
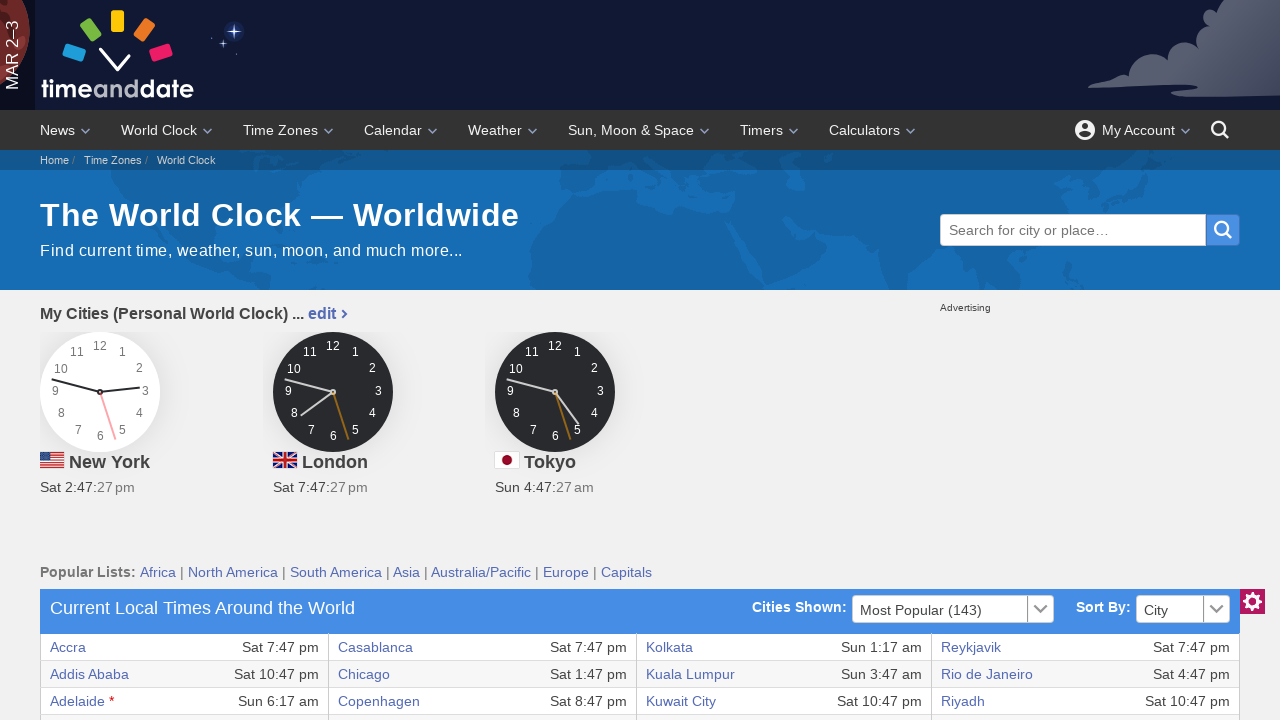

Verified table row 3 column 8 is visible and loaded
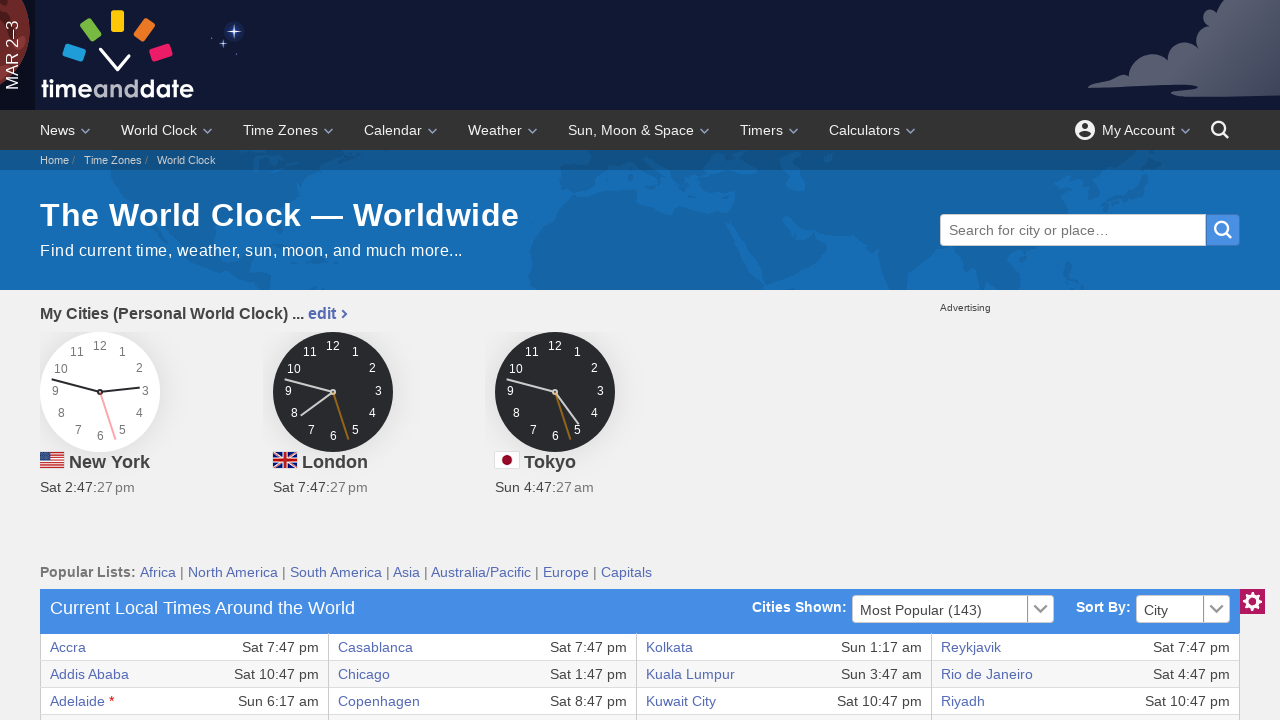

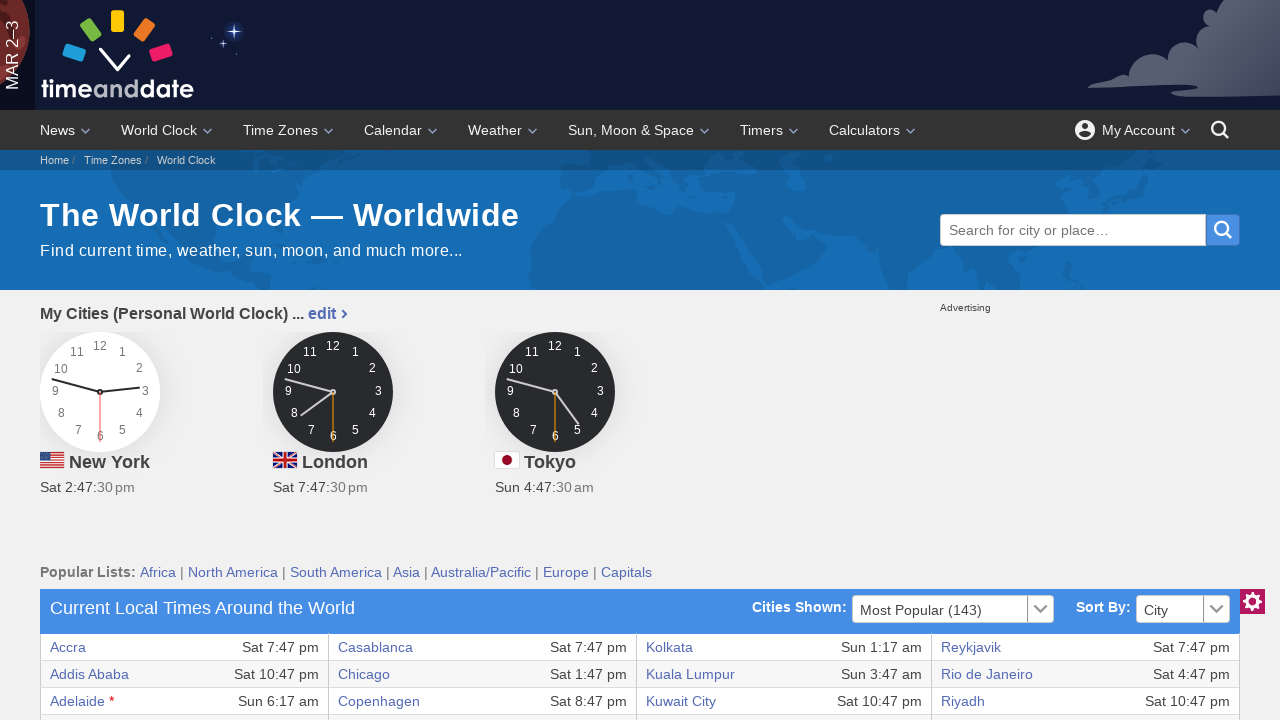